Tests adding specific products (Cucumber and Brocolli) to the shopping cart on a practice e-commerce site by iterating through product listings and clicking ADD TO CART for matching items.

Starting URL: https://rahulshettyacademy.com/seleniumPractise/

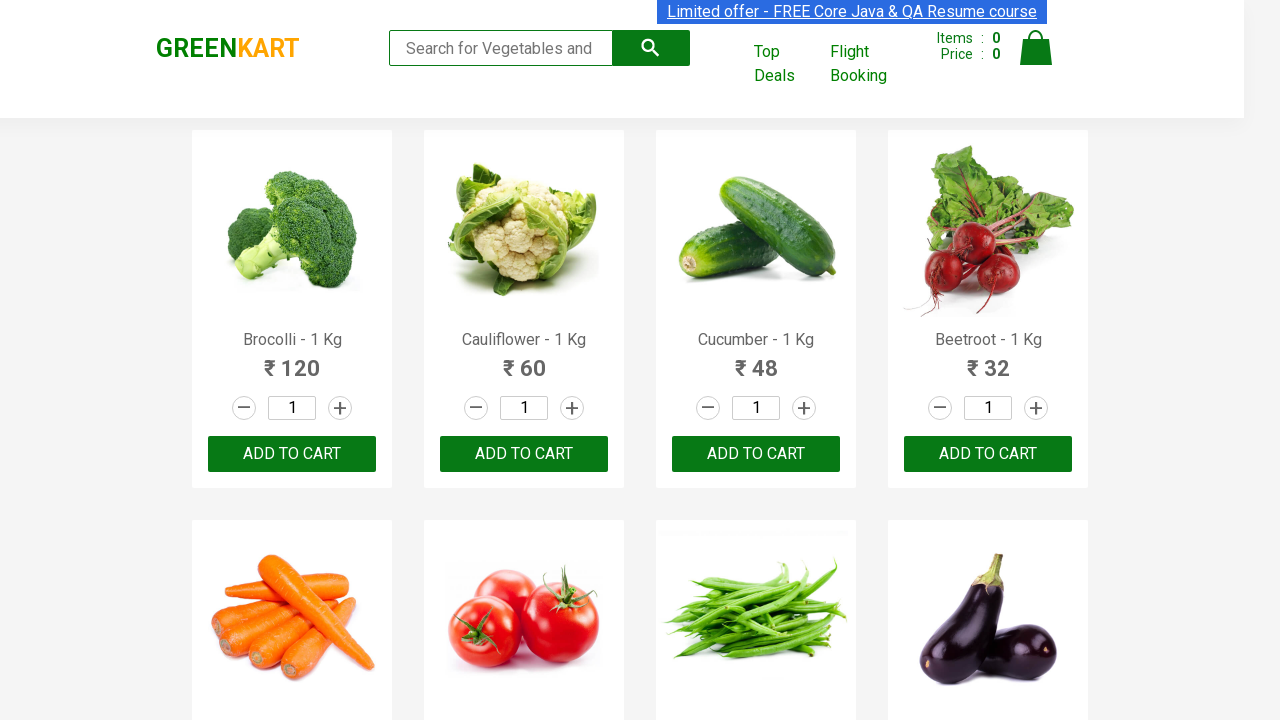

Waited for product names to load on the page
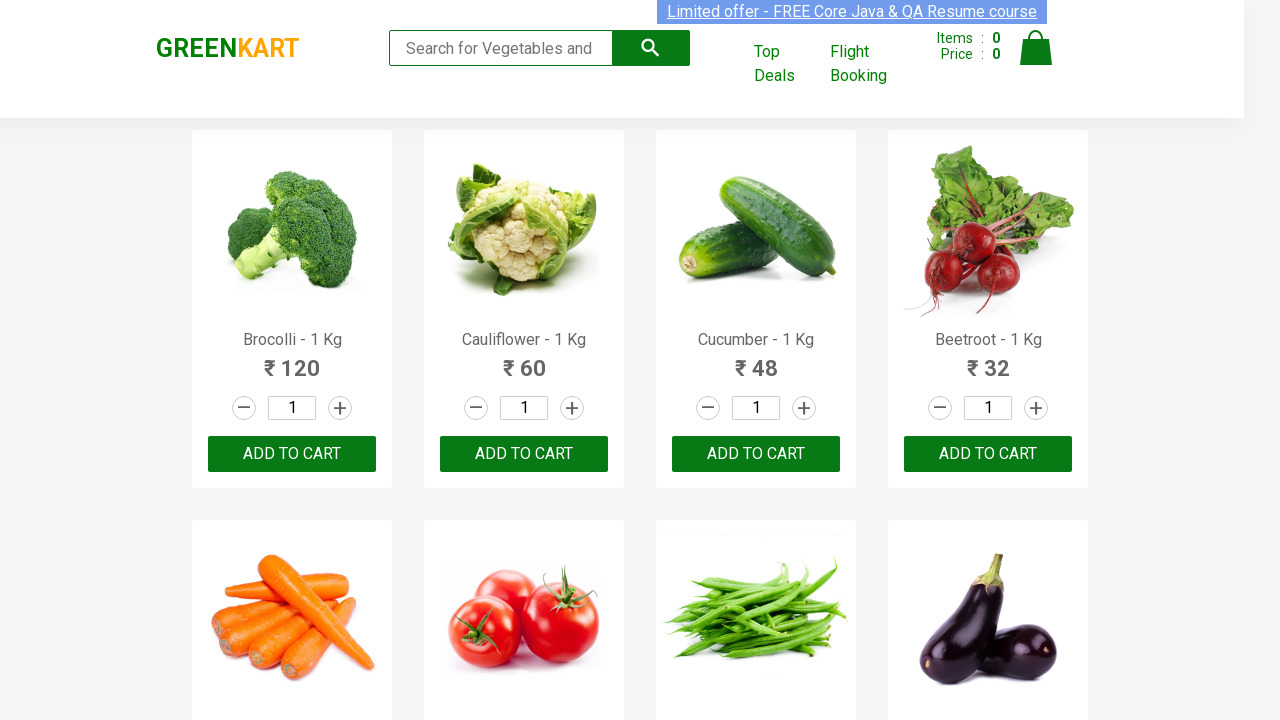

Retrieved all product elements from the page
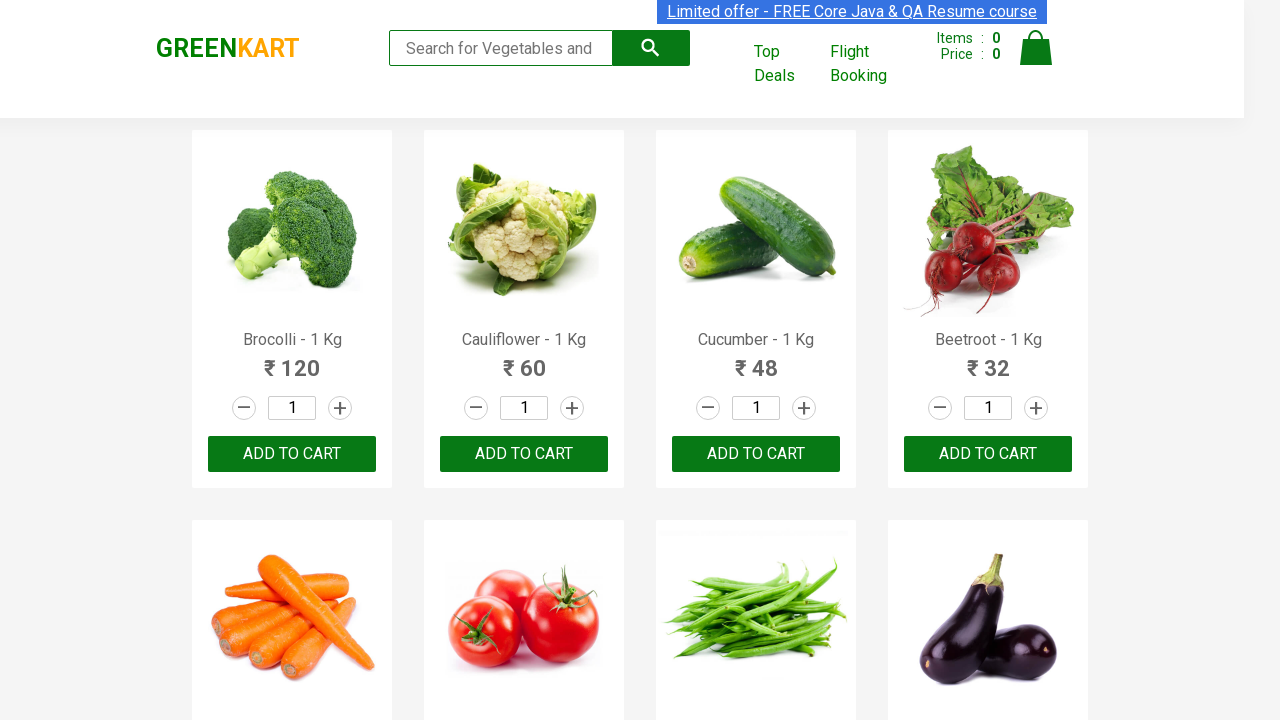

Found ADD TO CART buttons for product 'Brocolli'
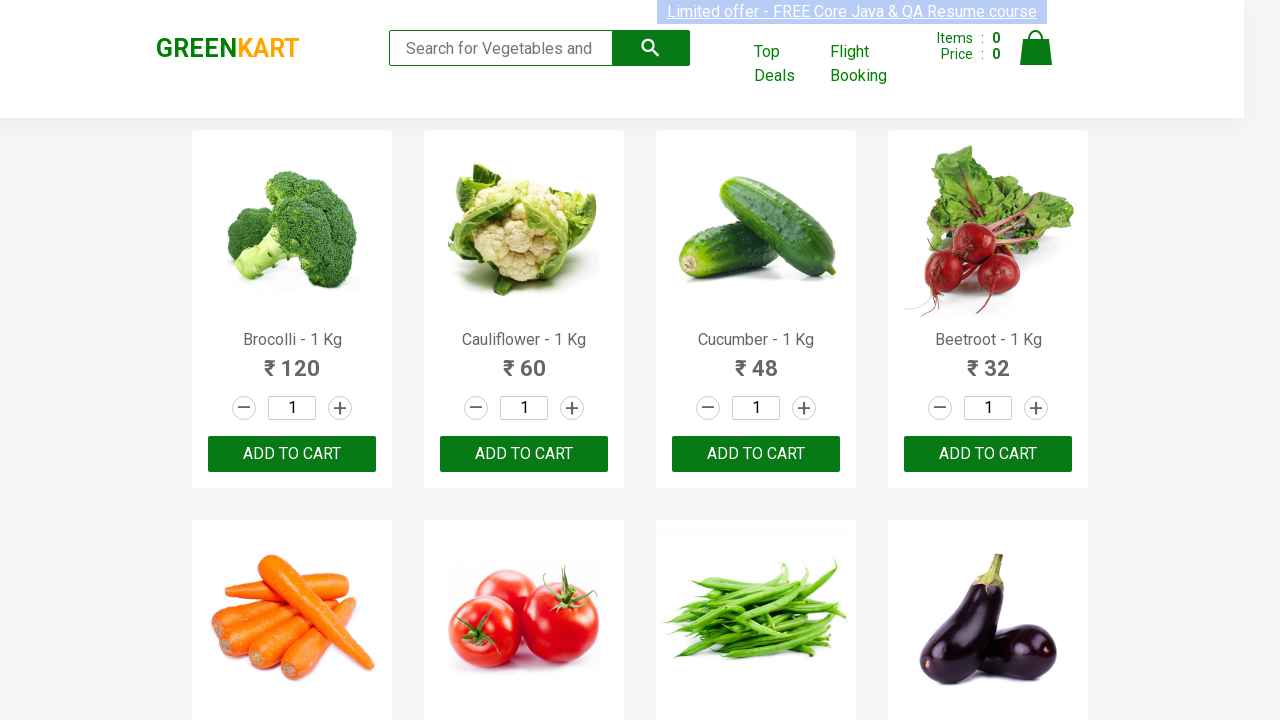

Clicked ADD TO CART button for 'Brocolli' at (292, 454) on xpath=//button[text()='ADD TO CART'] >> nth=0
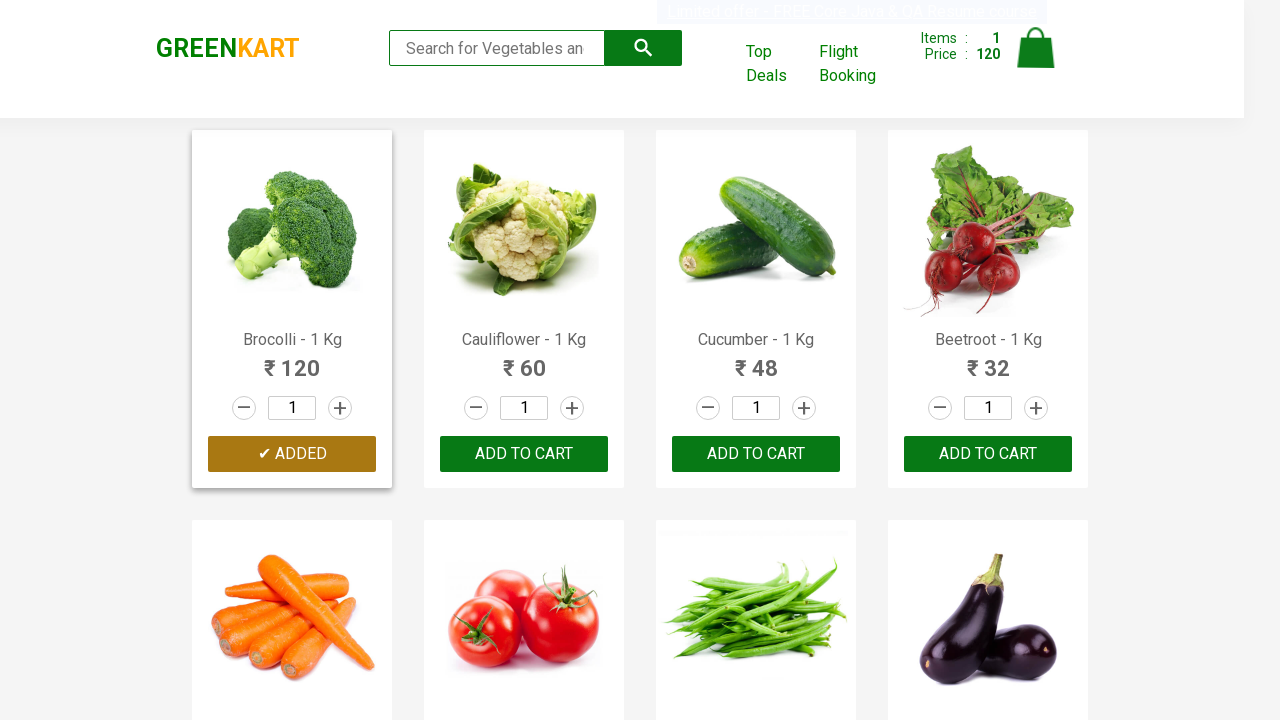

Waited for cart to update after adding 'Brocolli'
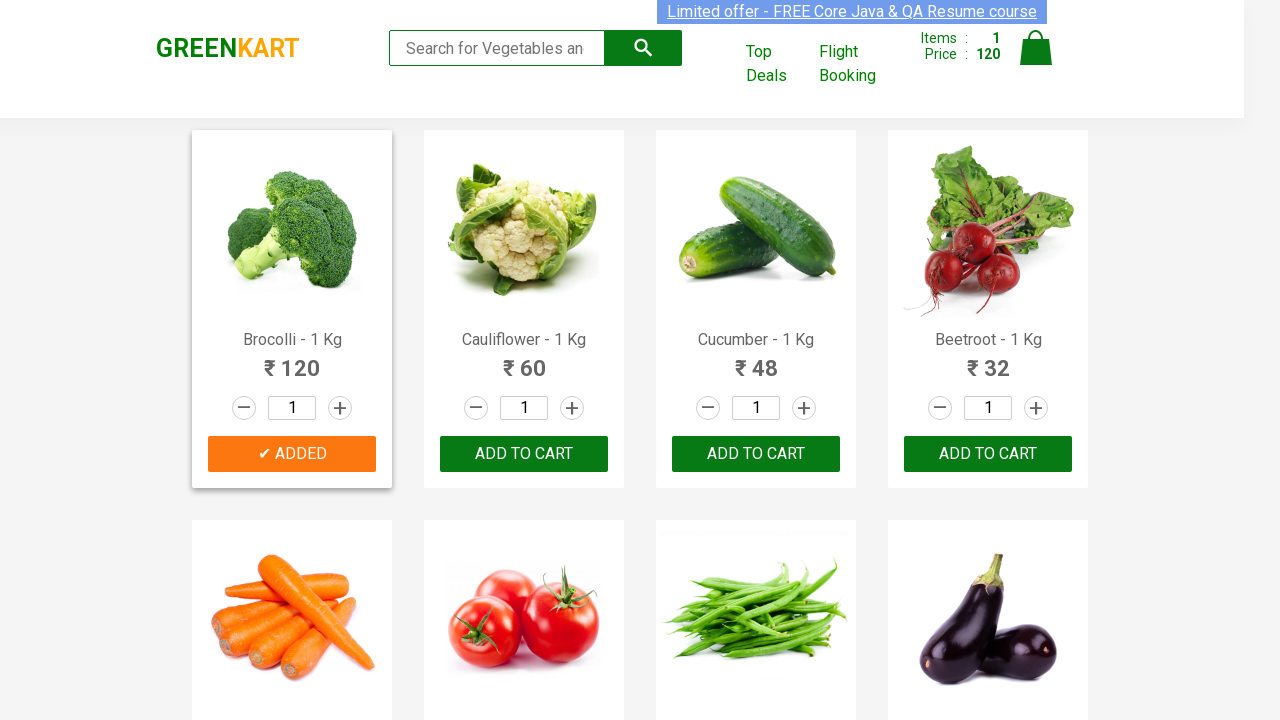

Found ADD TO CART buttons for product 'Cucumber'
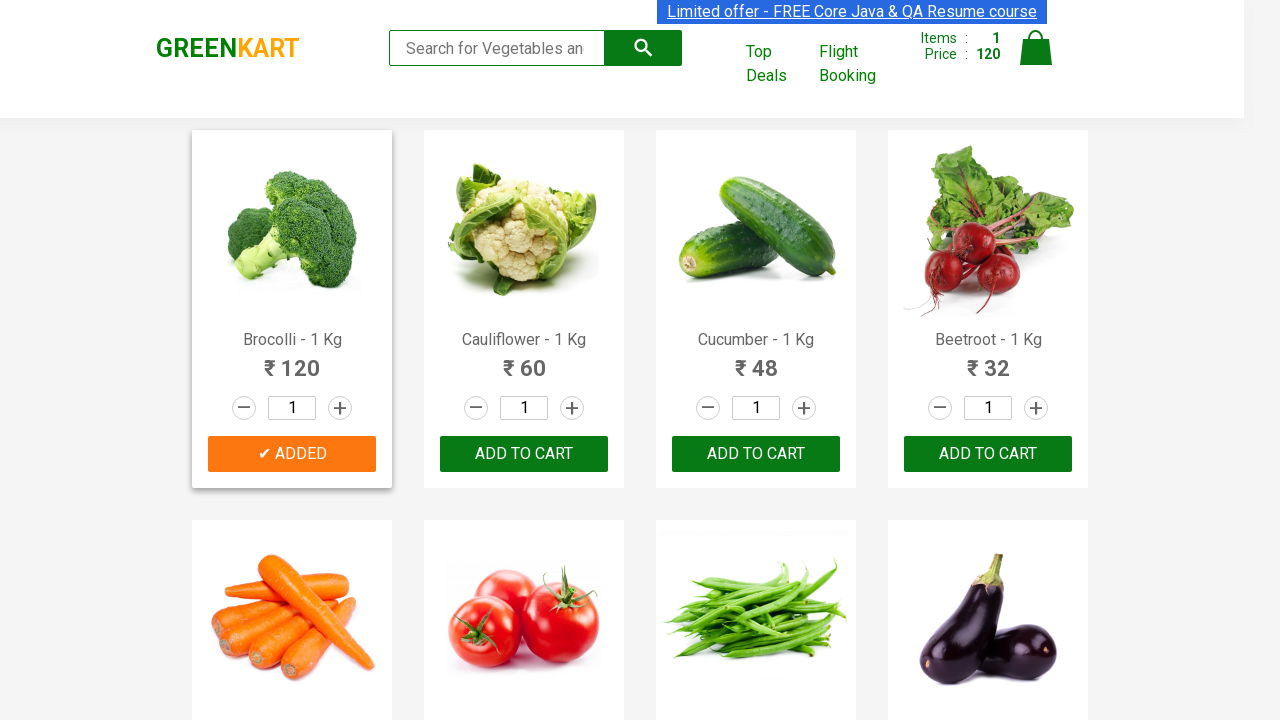

Clicked ADD TO CART button for 'Cucumber' at (988, 454) on xpath=//button[text()='ADD TO CART'] >> nth=2
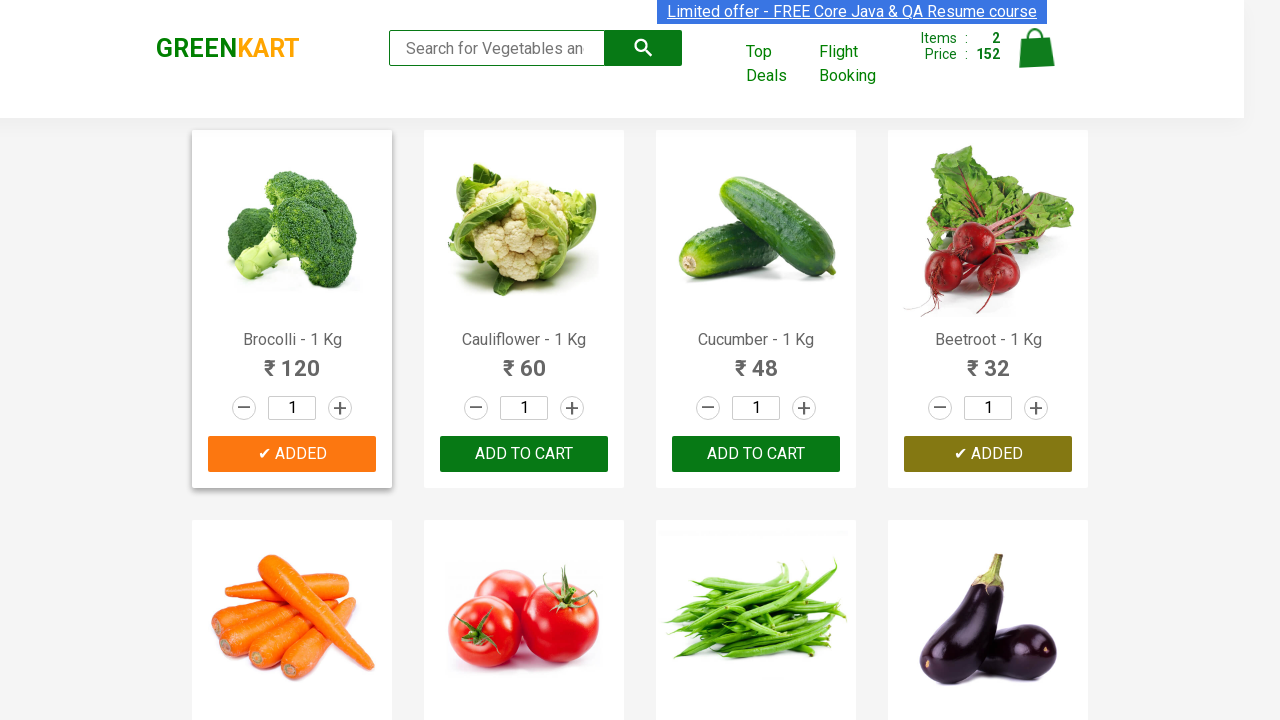

Waited for cart to update after adding 'Cucumber'
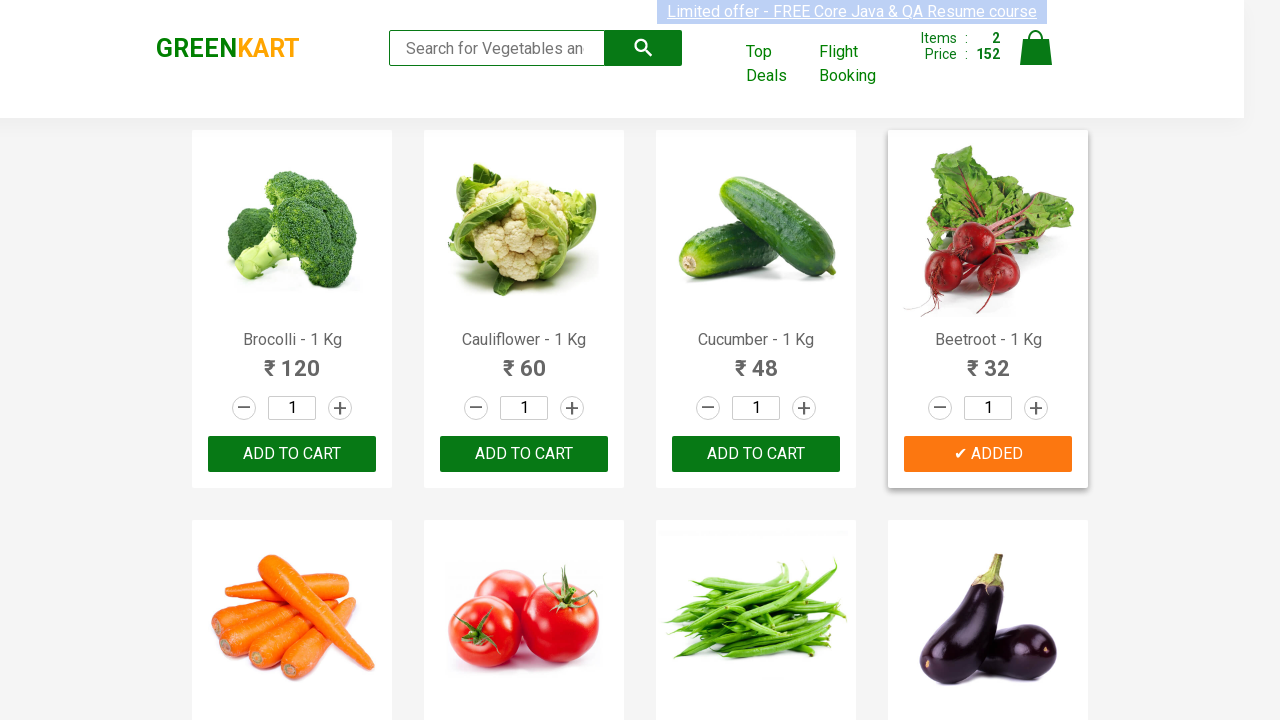

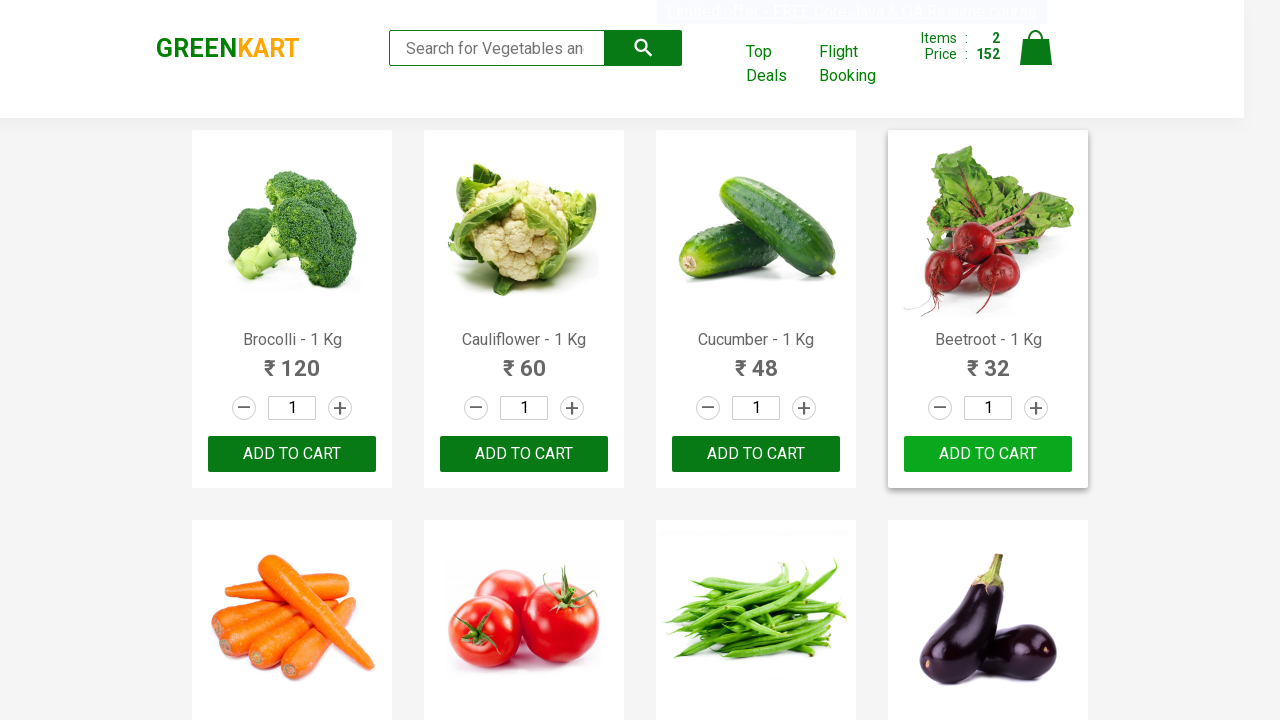